Navigates to the semjenhaza.hu website and loads the homepage

Starting URL: http://semjenhaza.hu/

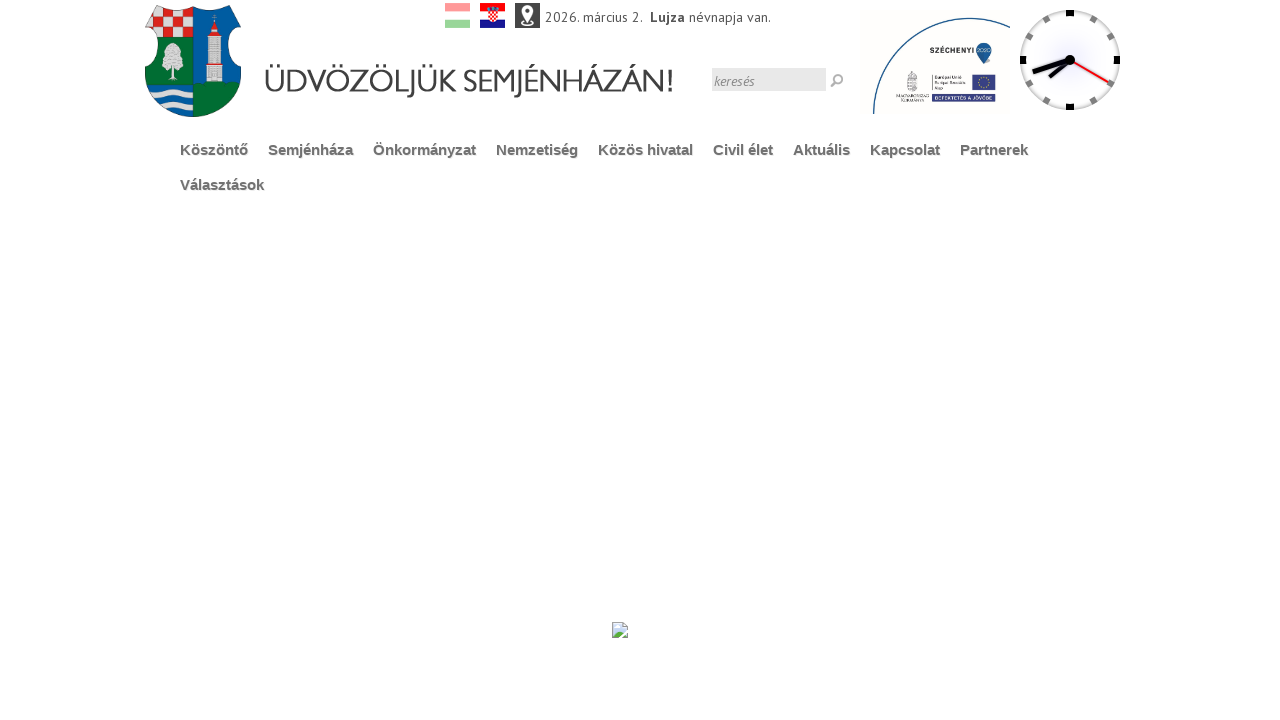

Waited for page DOM content to load on semjenhaza.hu homepage
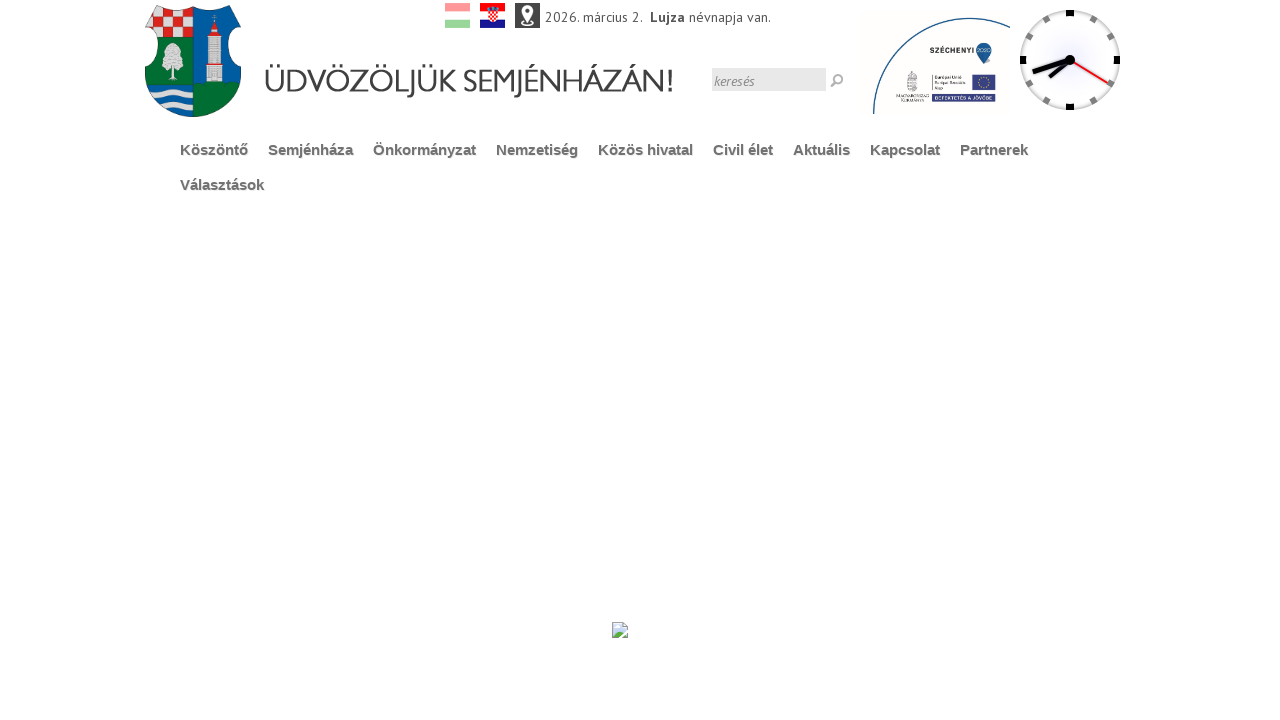

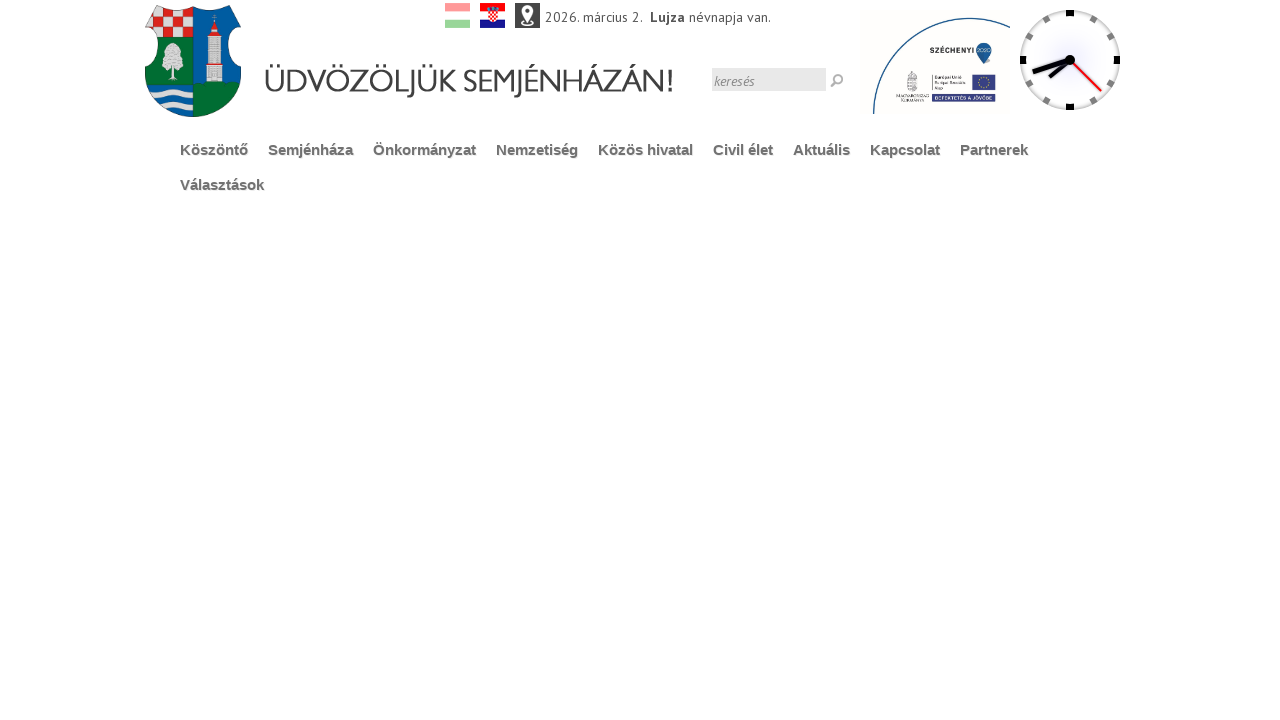